Tests that clicking All filter displays all todo items regardless of completion status

Starting URL: https://demo.playwright.dev/todomvc

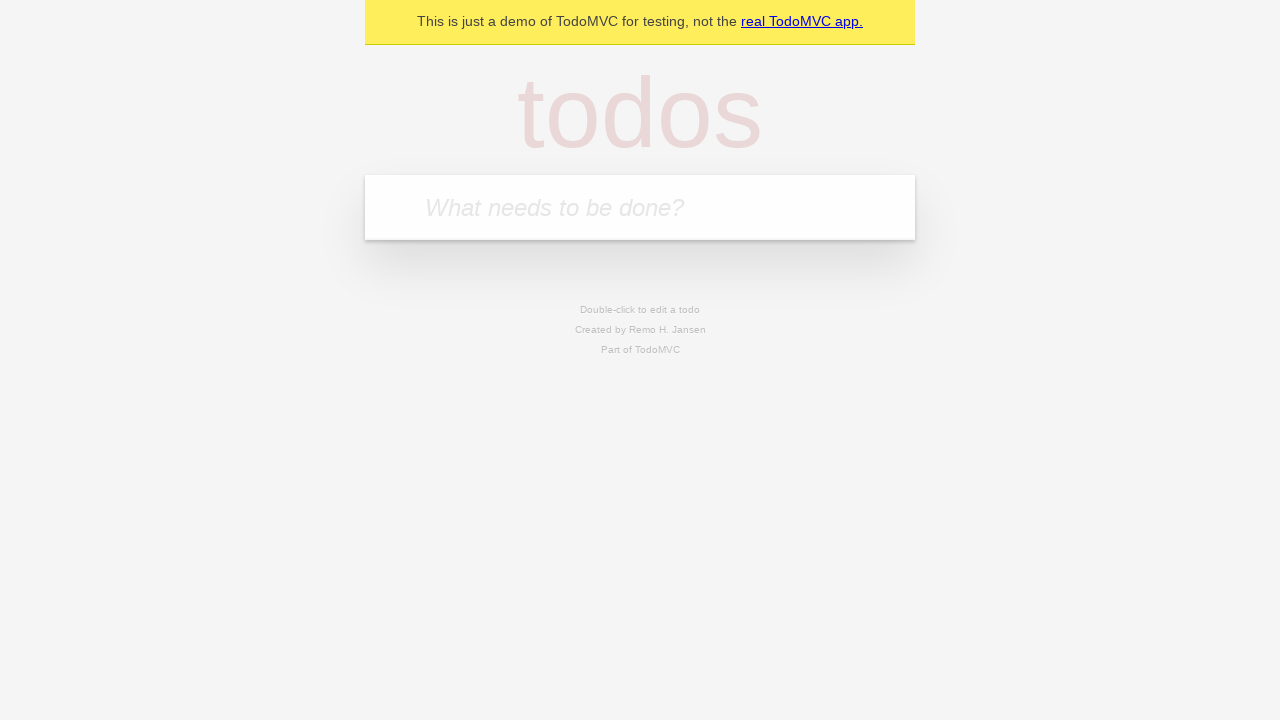

Filled todo input with 'buy some cheese' on internal:attr=[placeholder="What needs to be done?"i]
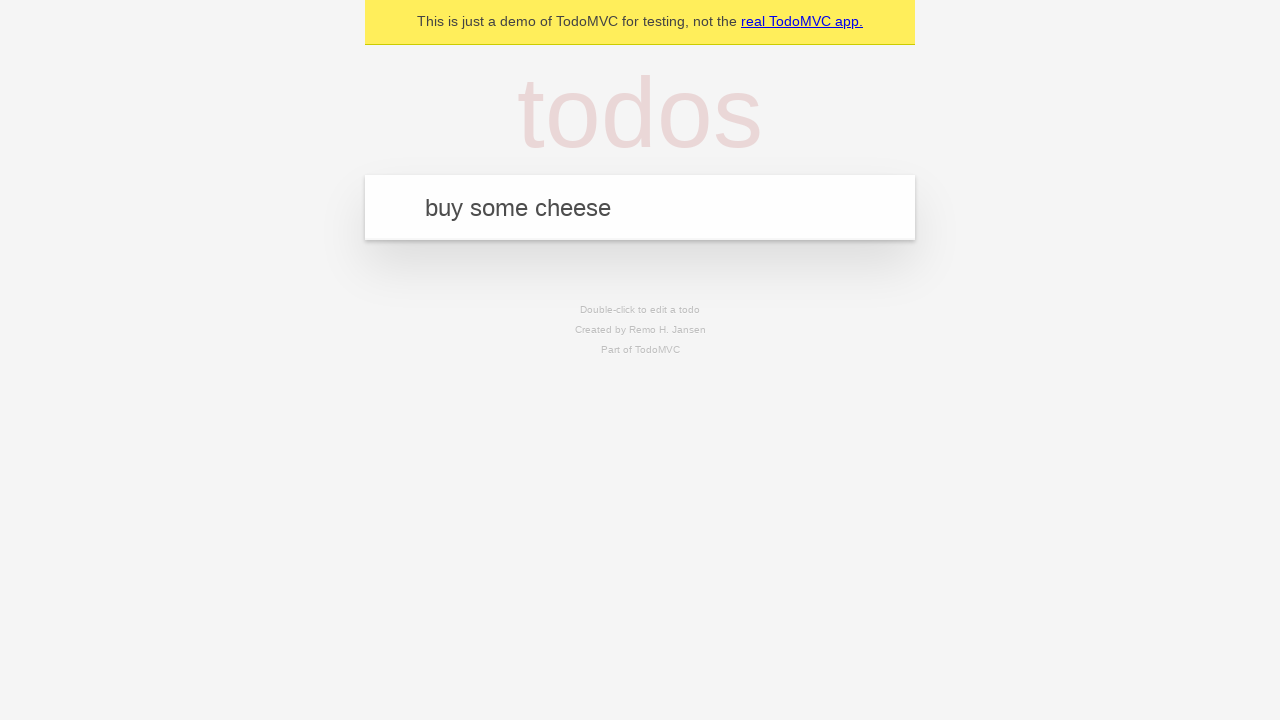

Pressed Enter to add first todo item on internal:attr=[placeholder="What needs to be done?"i]
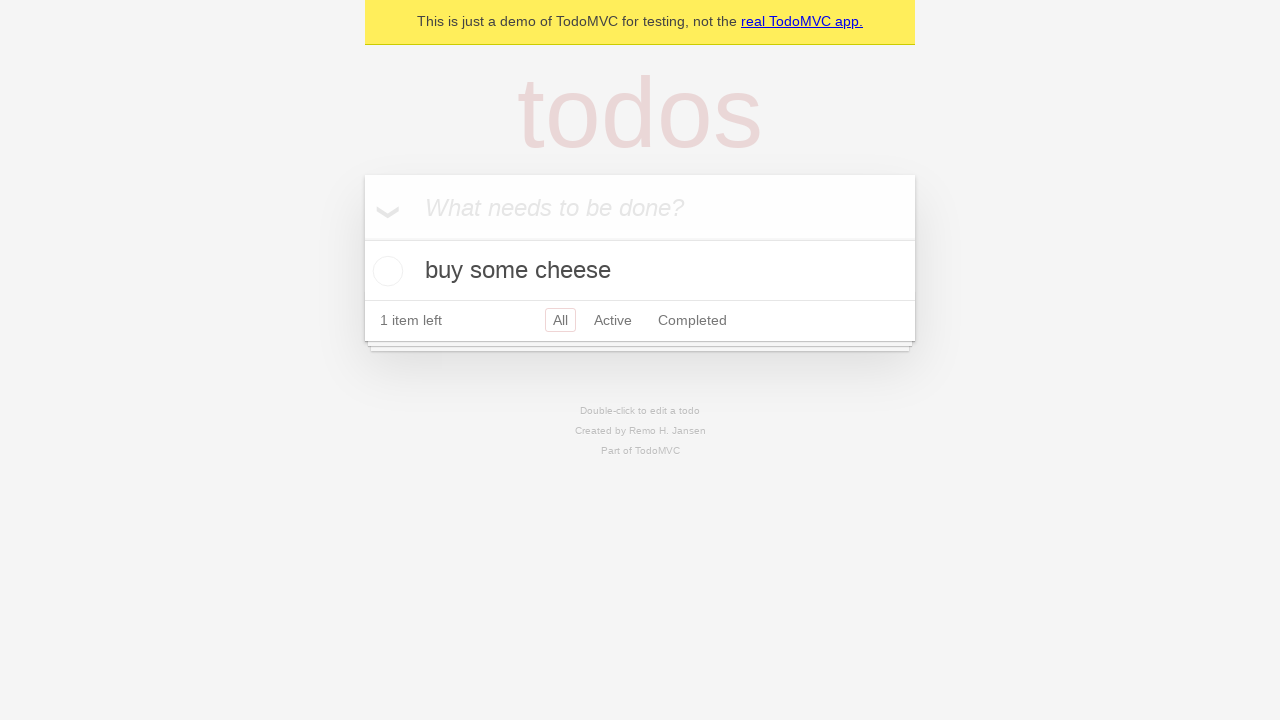

Filled todo input with 'feed the cat' on internal:attr=[placeholder="What needs to be done?"i]
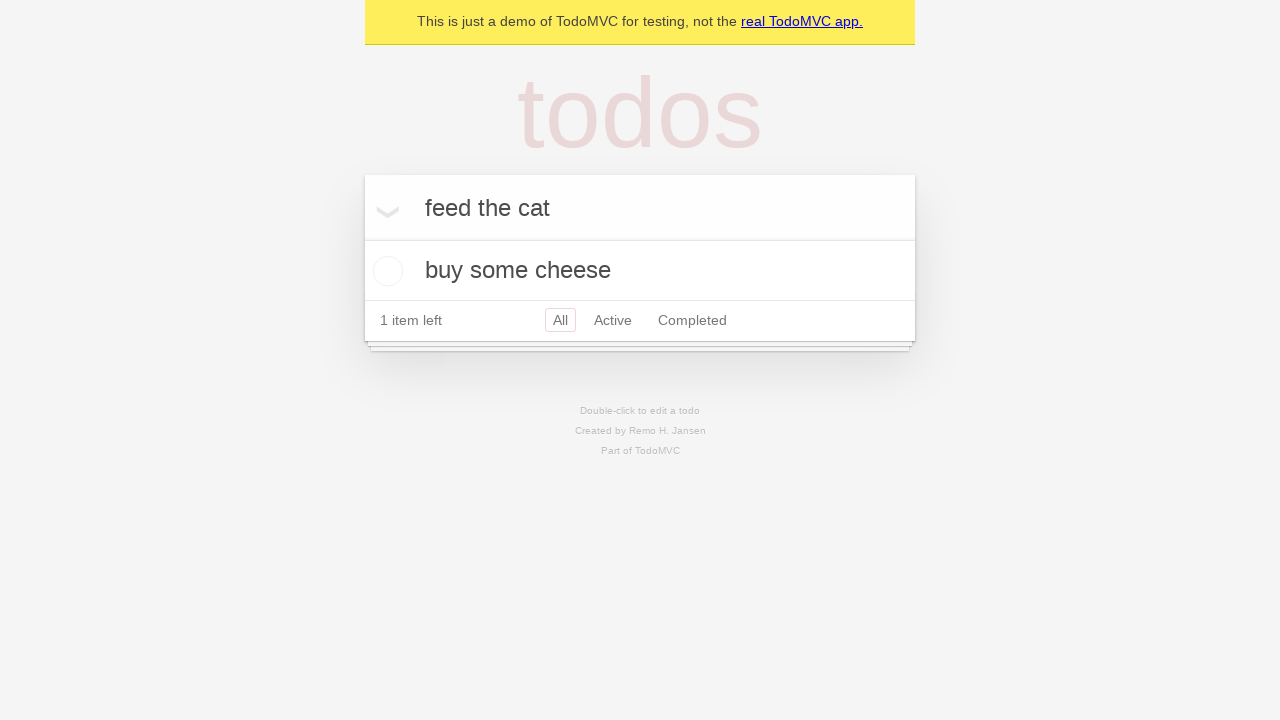

Pressed Enter to add second todo item on internal:attr=[placeholder="What needs to be done?"i]
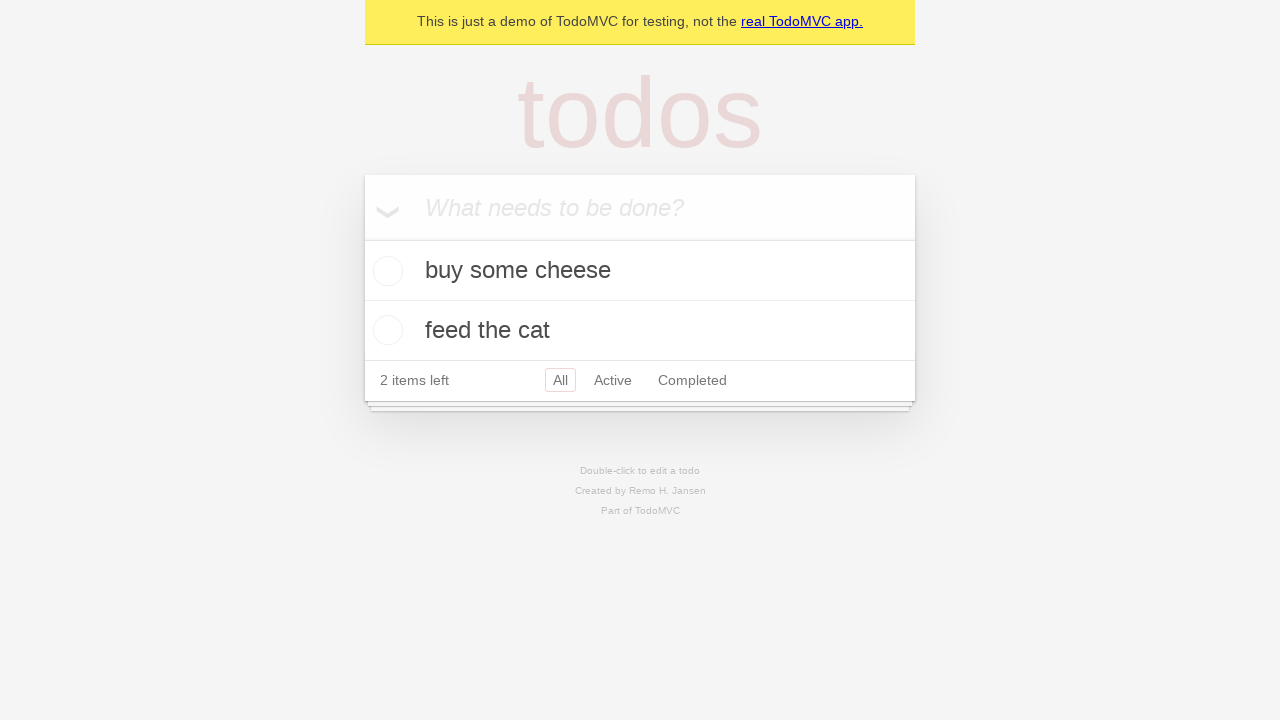

Filled todo input with 'book a doctors appointment' on internal:attr=[placeholder="What needs to be done?"i]
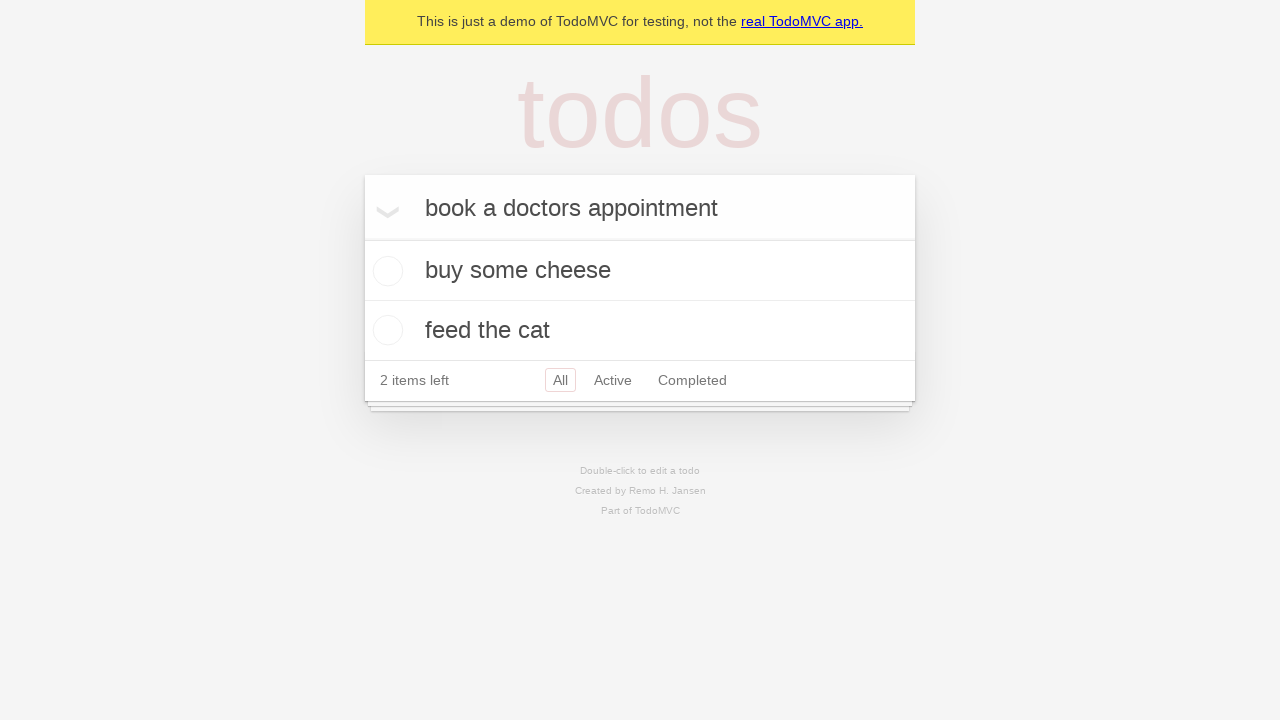

Pressed Enter to add third todo item on internal:attr=[placeholder="What needs to be done?"i]
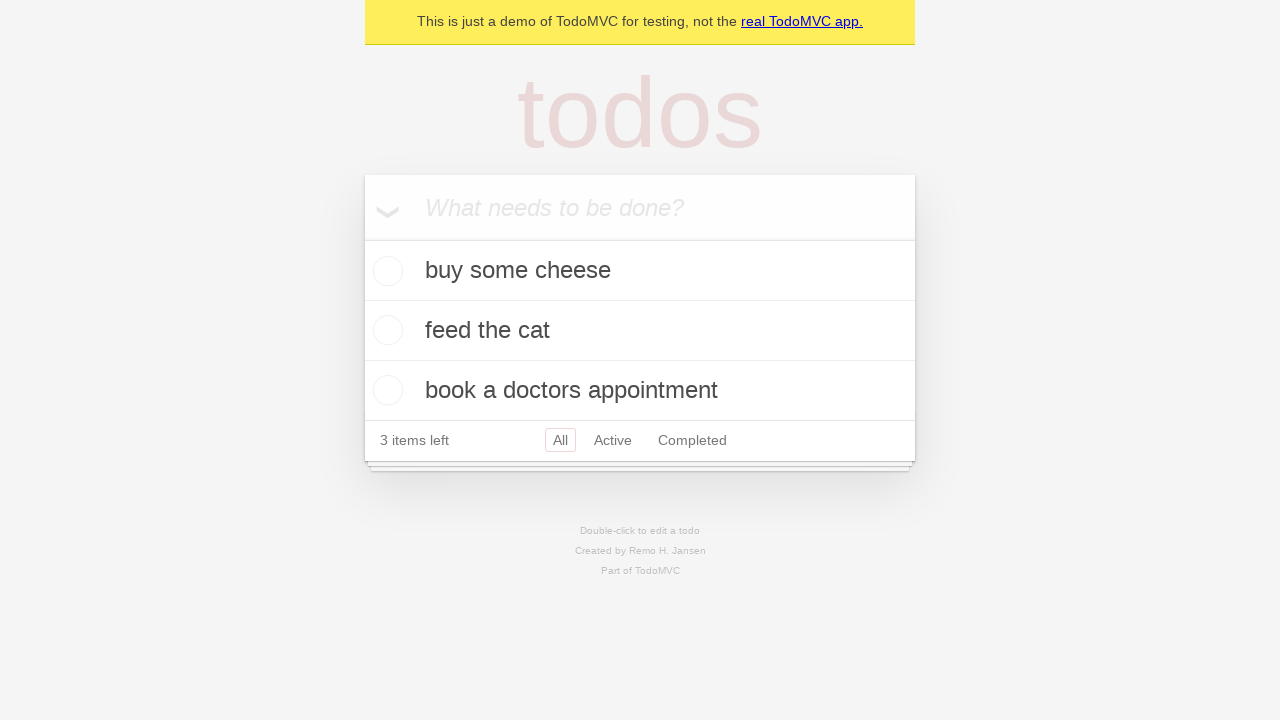

Waited for all three todo items to appear
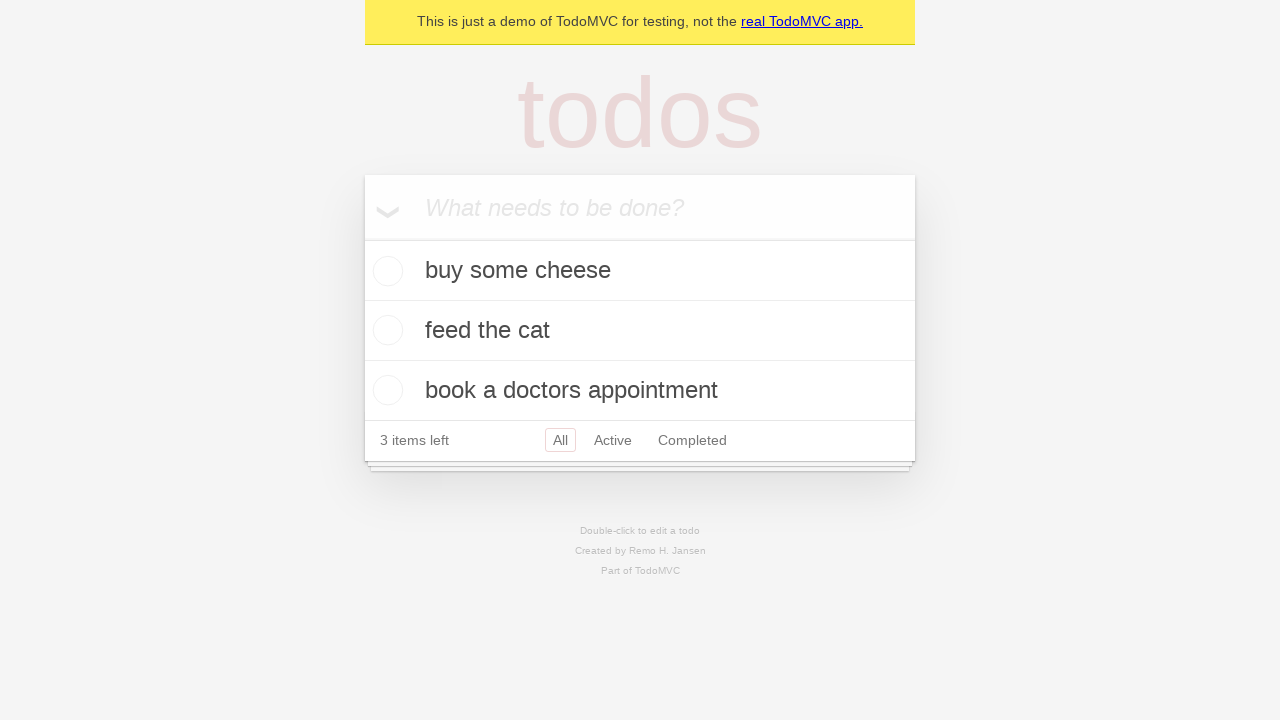

Checked the second todo item checkbox at (385, 330) on internal:testid=[data-testid="todo-item"s] >> nth=1 >> internal:role=checkbox
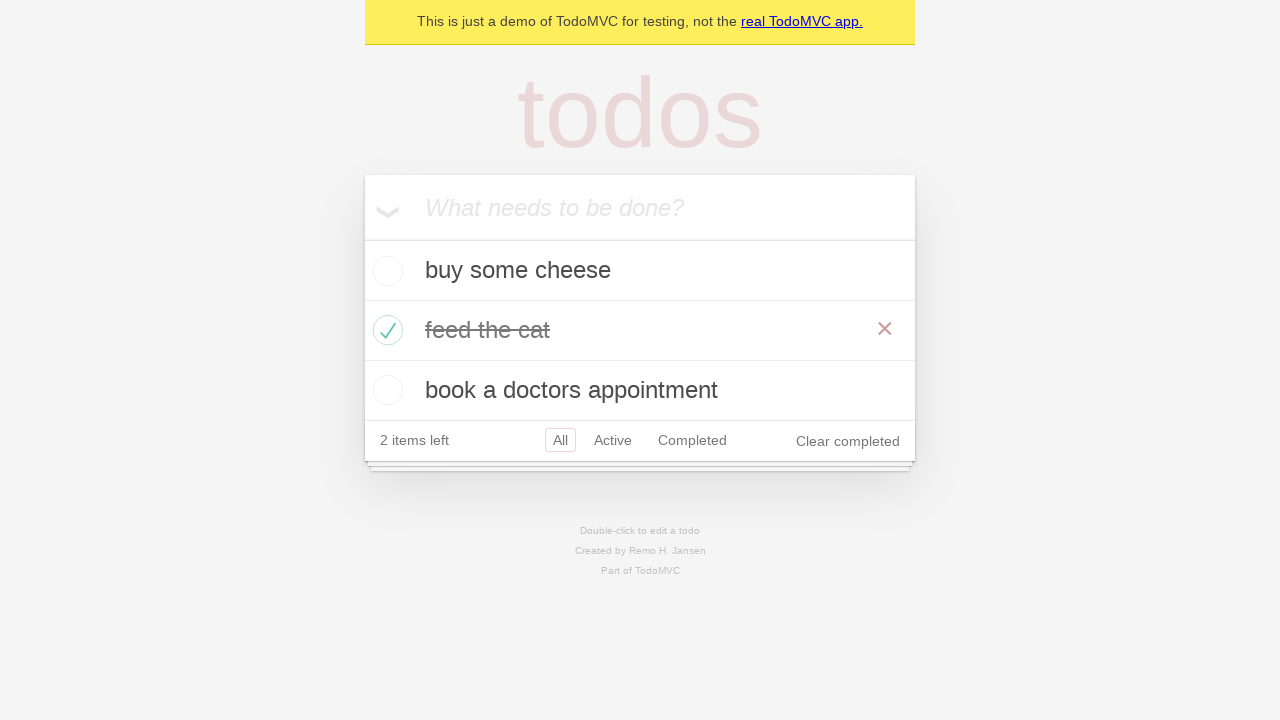

Clicked Active filter to display only active todo items at (613, 440) on internal:role=link[name="Active"i]
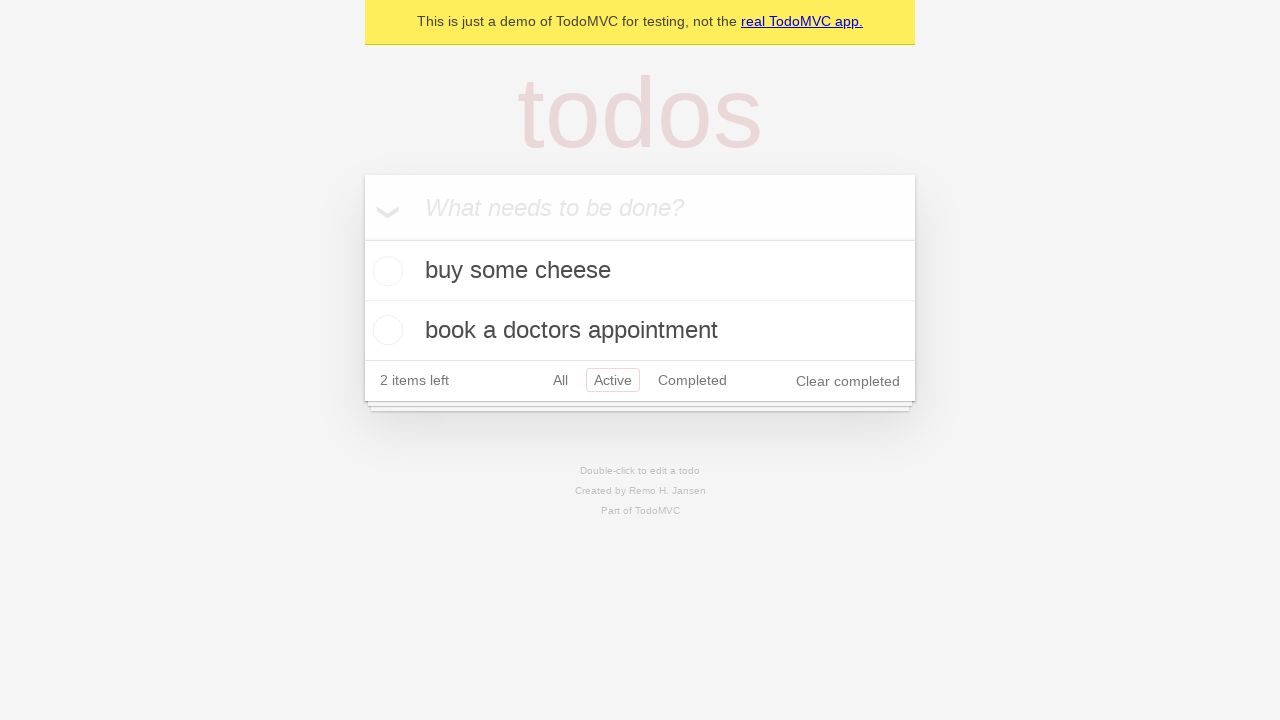

Clicked Completed filter to display only completed todo items at (692, 380) on internal:role=link[name="Completed"i]
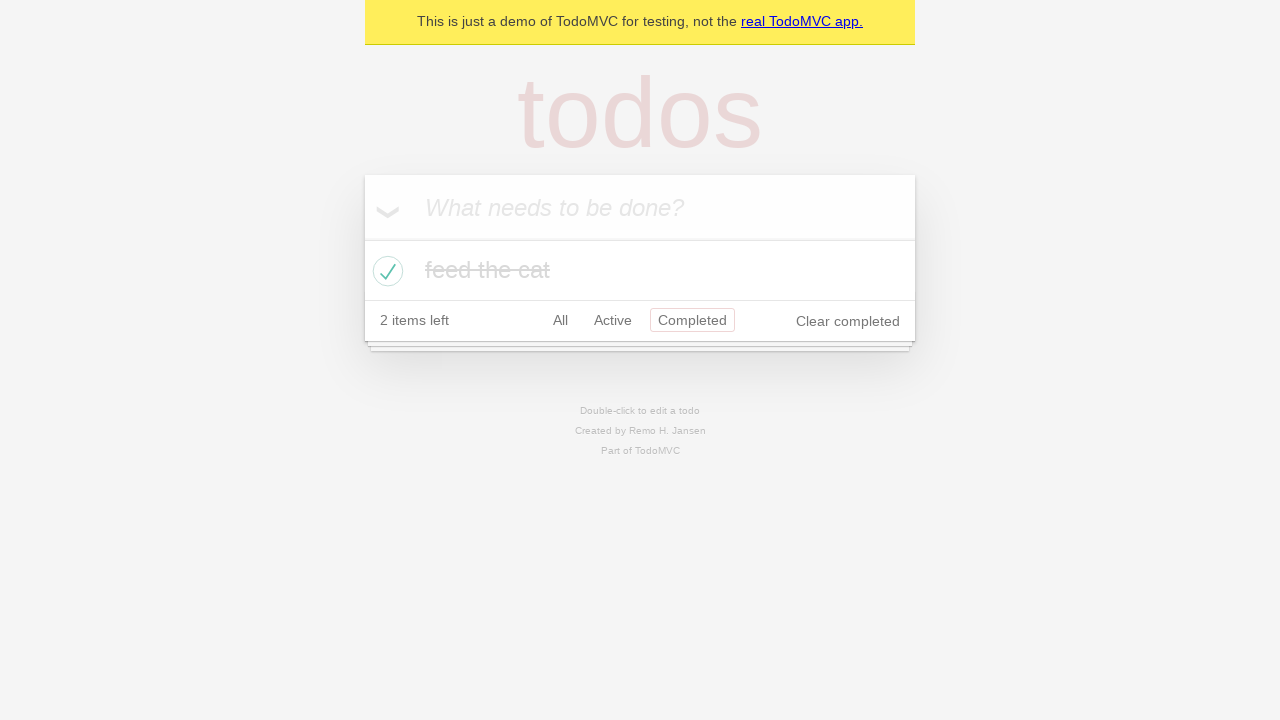

Clicked All filter to display all todo items regardless of completion status at (560, 320) on internal:role=link[name="All"i]
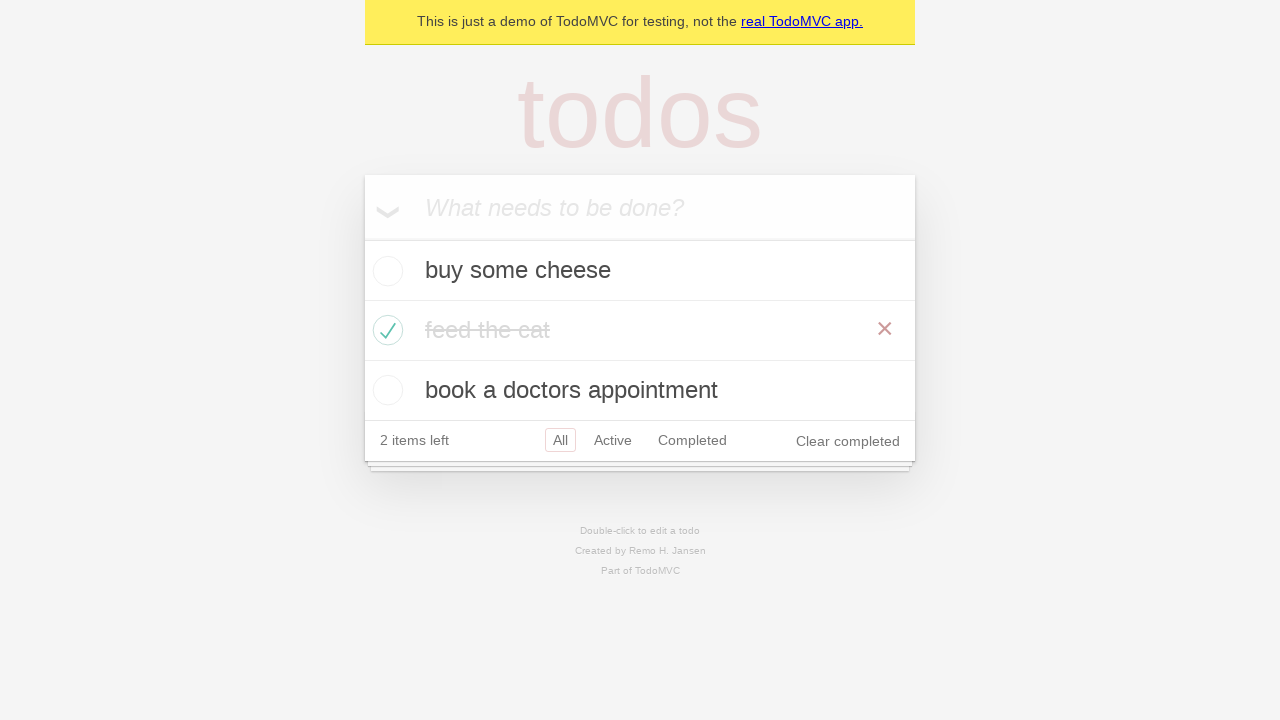

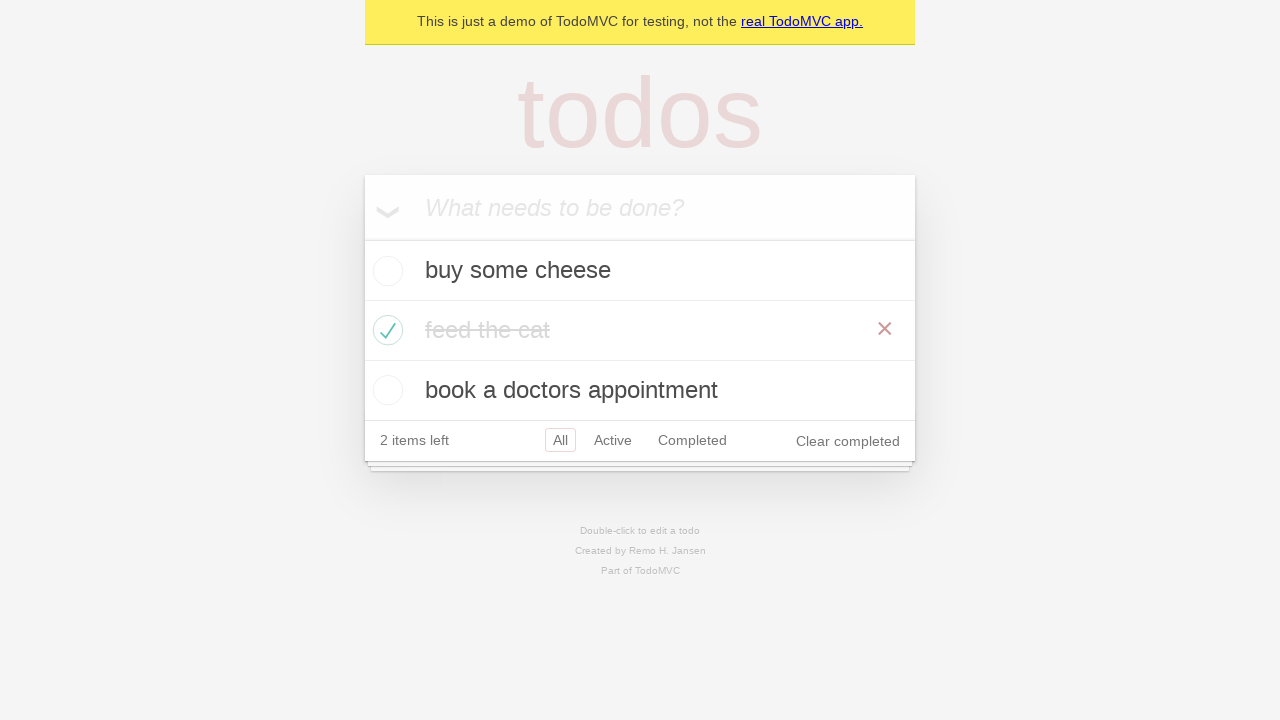